Tests clicking on a radio button element on a Selenium practice form

Starting URL: https://www.tutorialspoint.com/selenium/practice/selenium_automation_practice.php

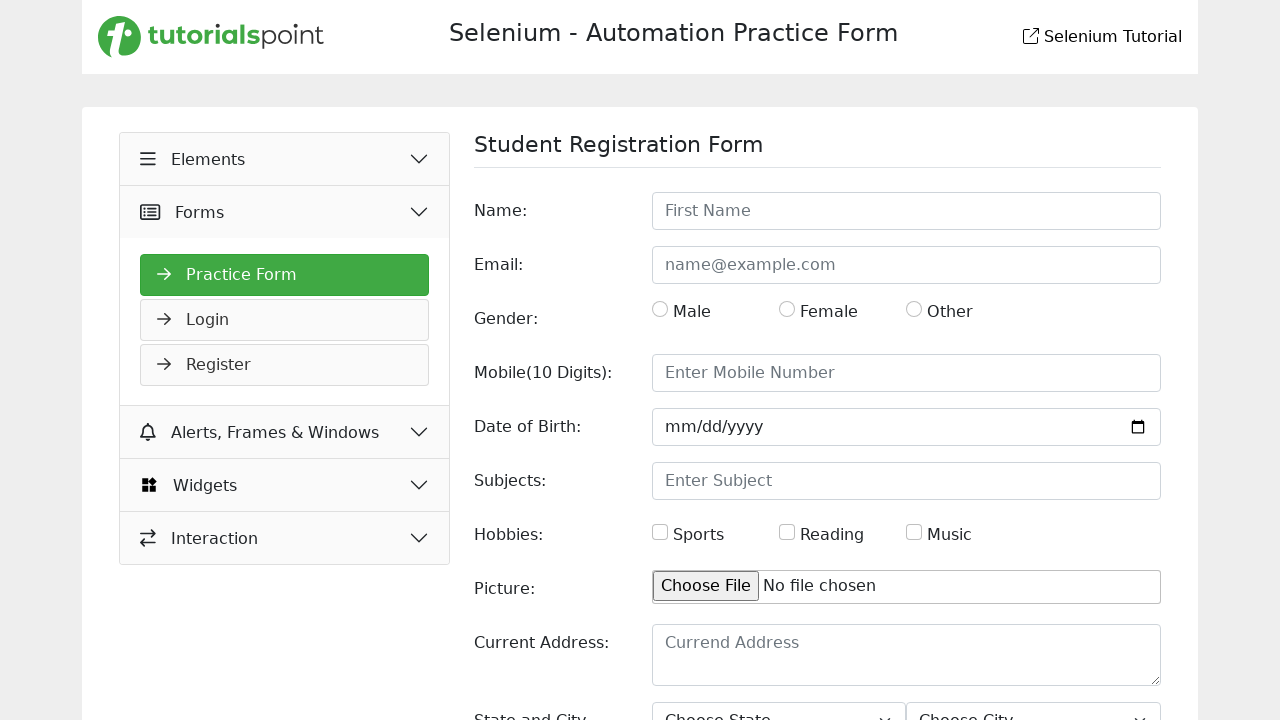

Navigated to Selenium practice form page
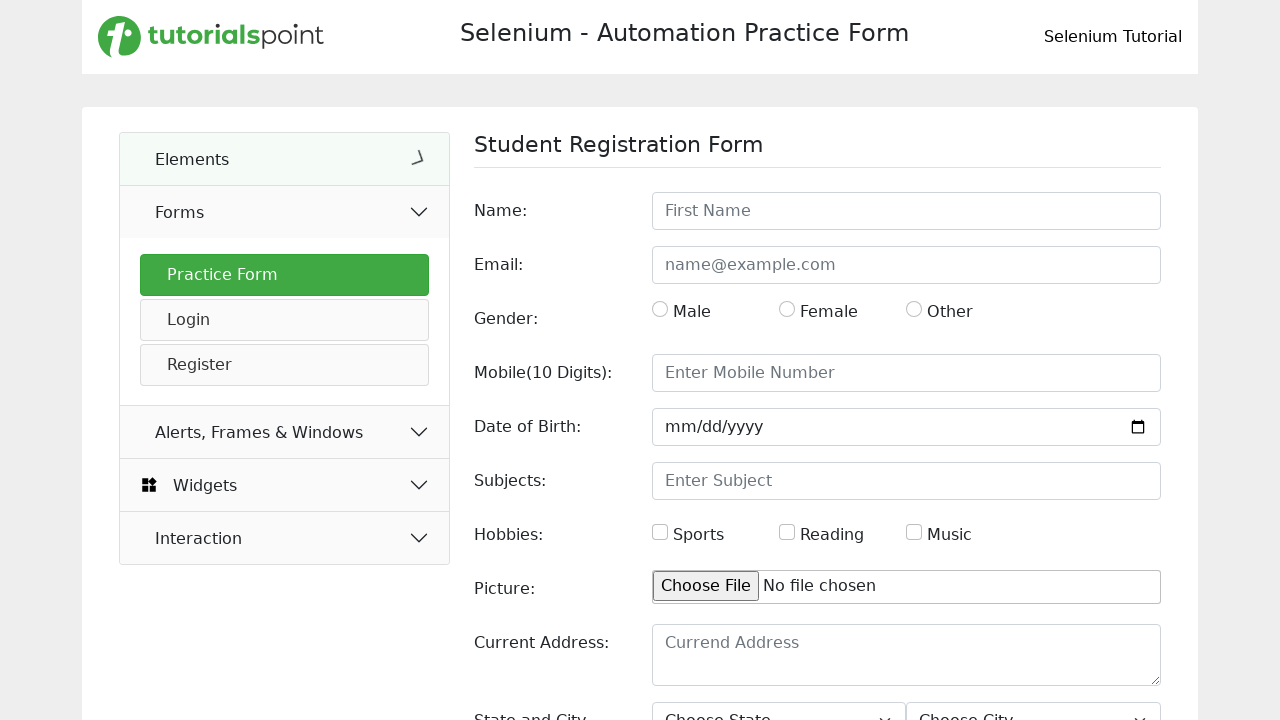

Clicked the second radio button element on the form at (787, 309) on (//input[@type='radio'])[2]
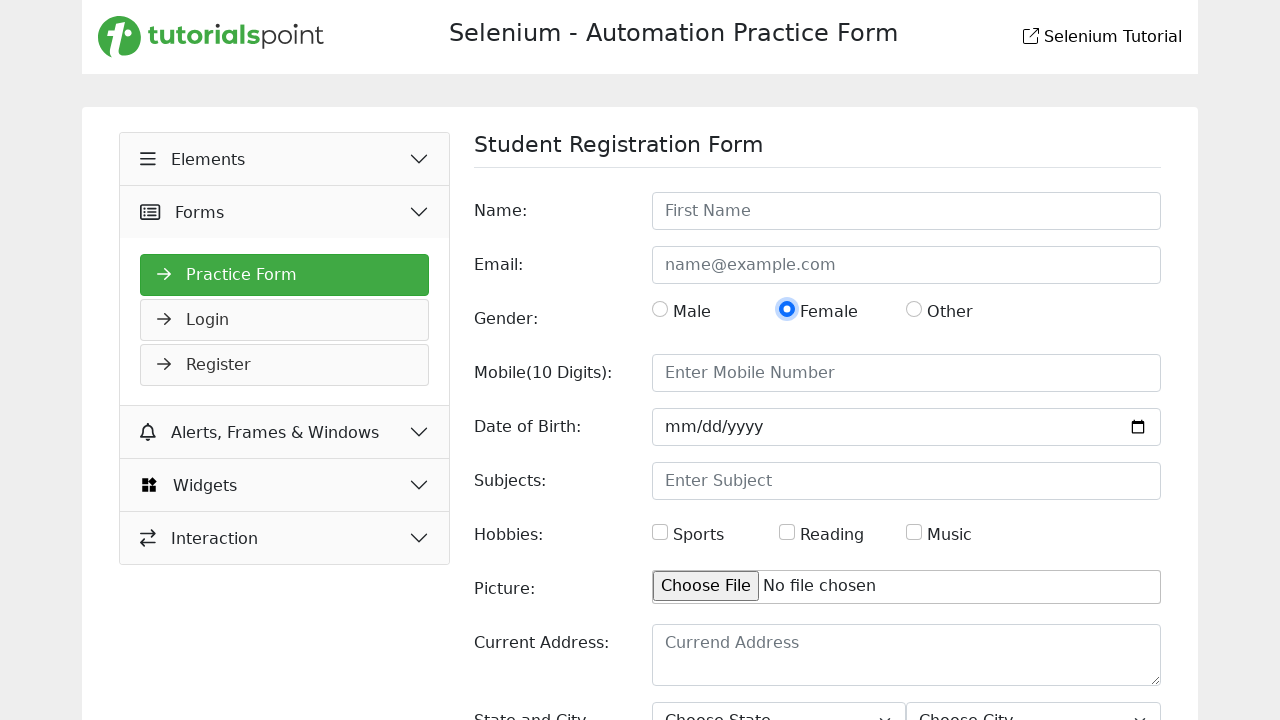

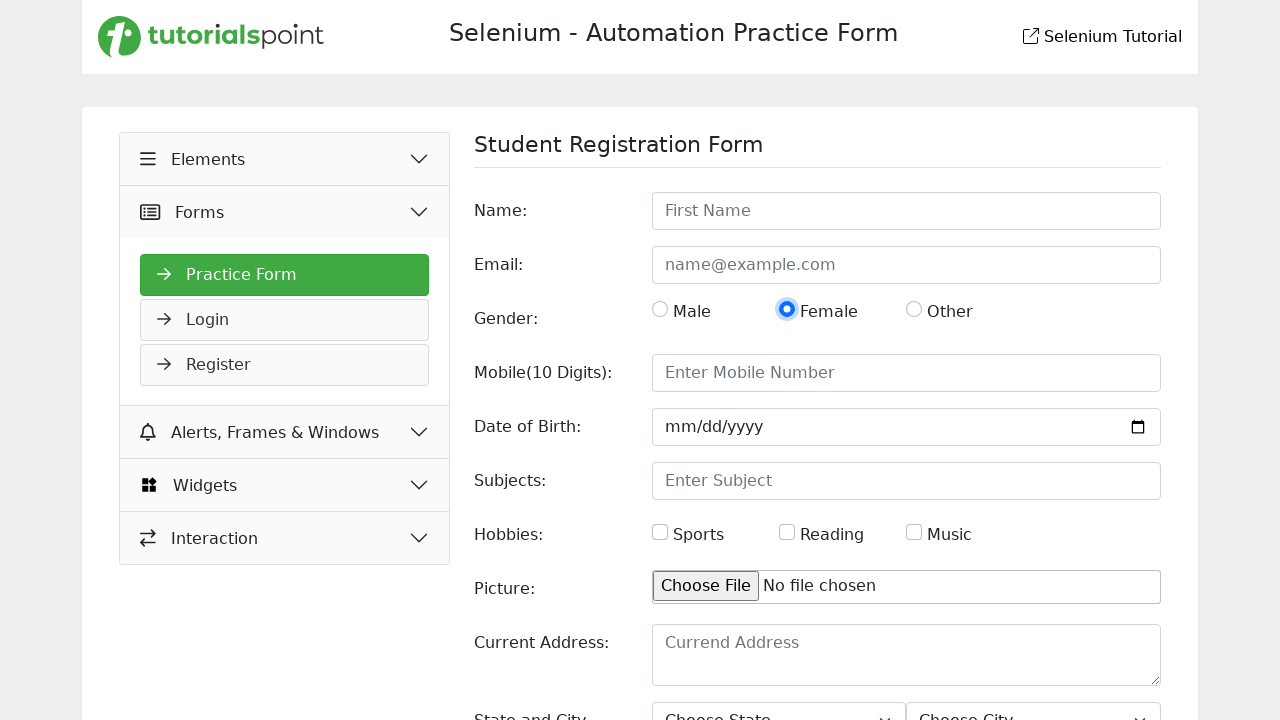